Navigates to the Demoblaze demo store homepage and verifies that product listings are displayed by waiting for product elements to load.

Starting URL: https://www.demoblaze.com/index.html

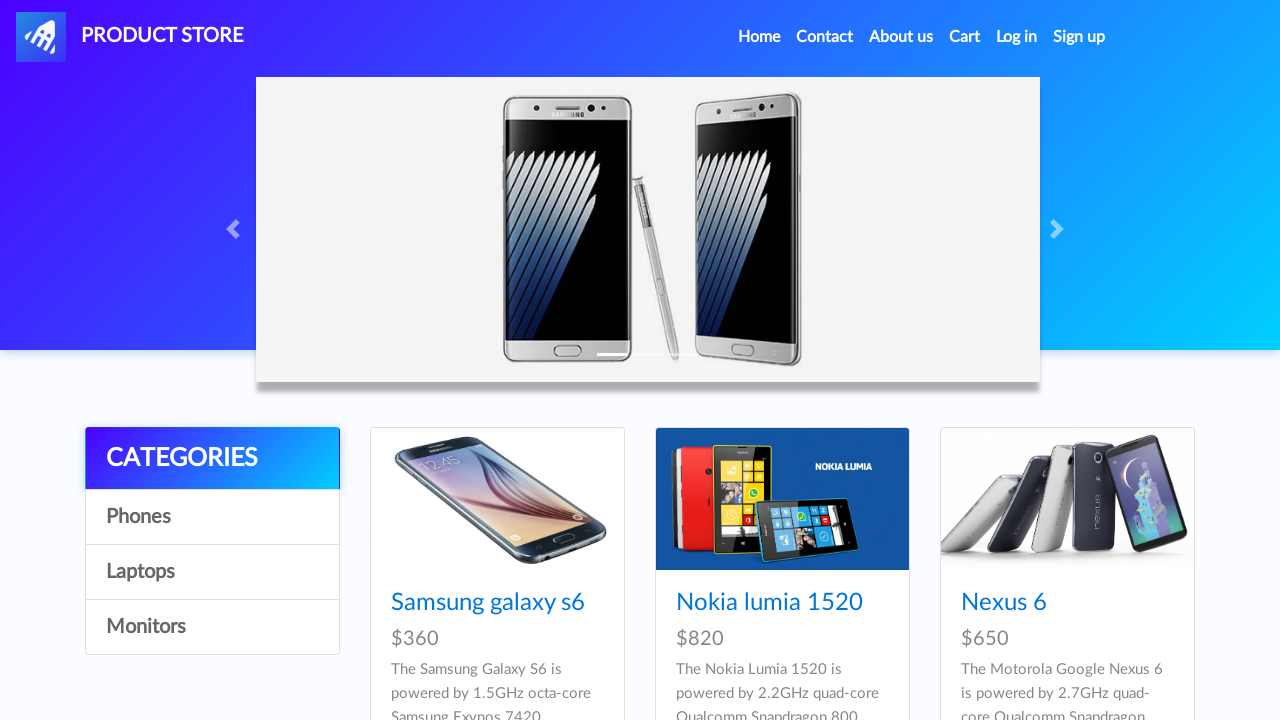

Navigated to Demoblaze demo store homepage
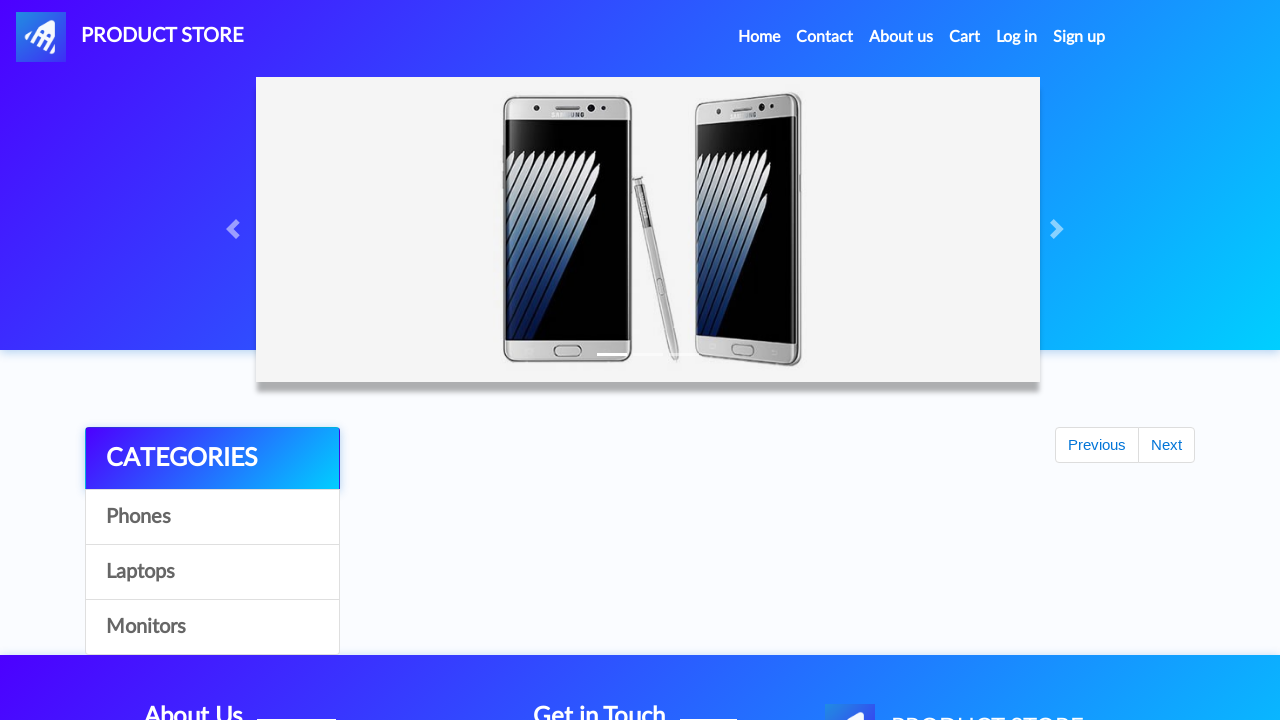

Product listings loaded and are visible
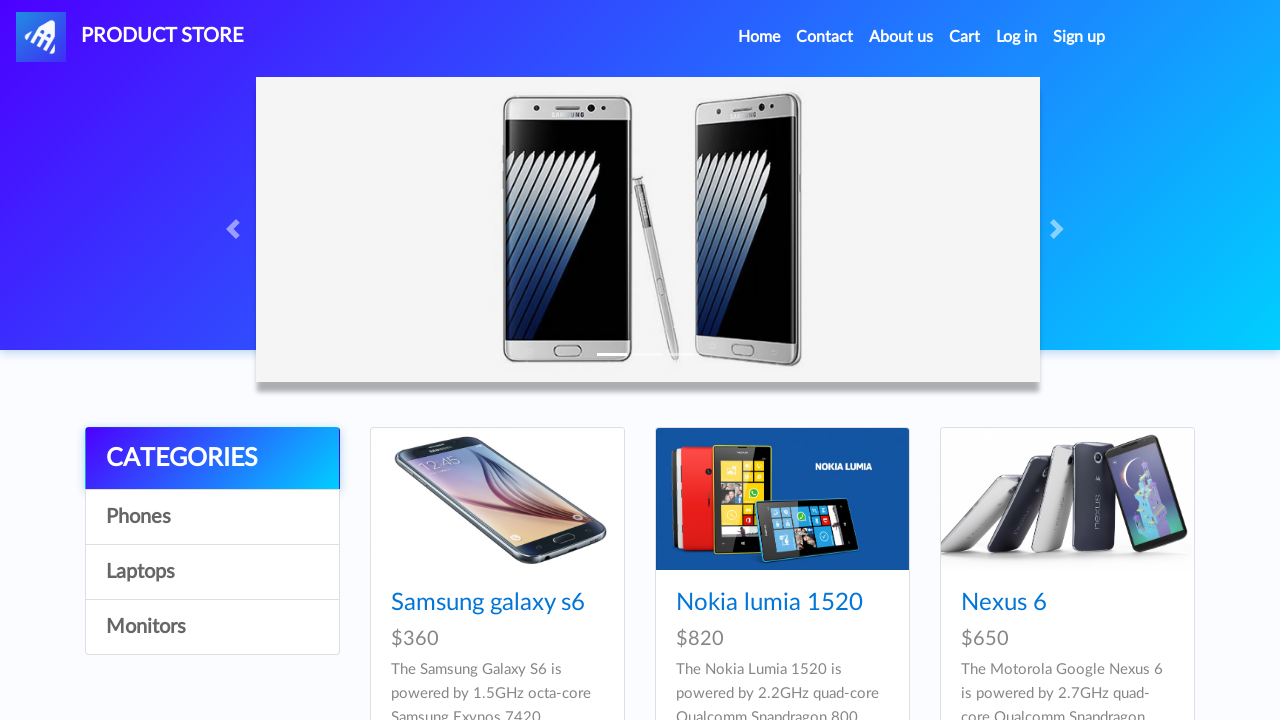

Located all product elements on the page
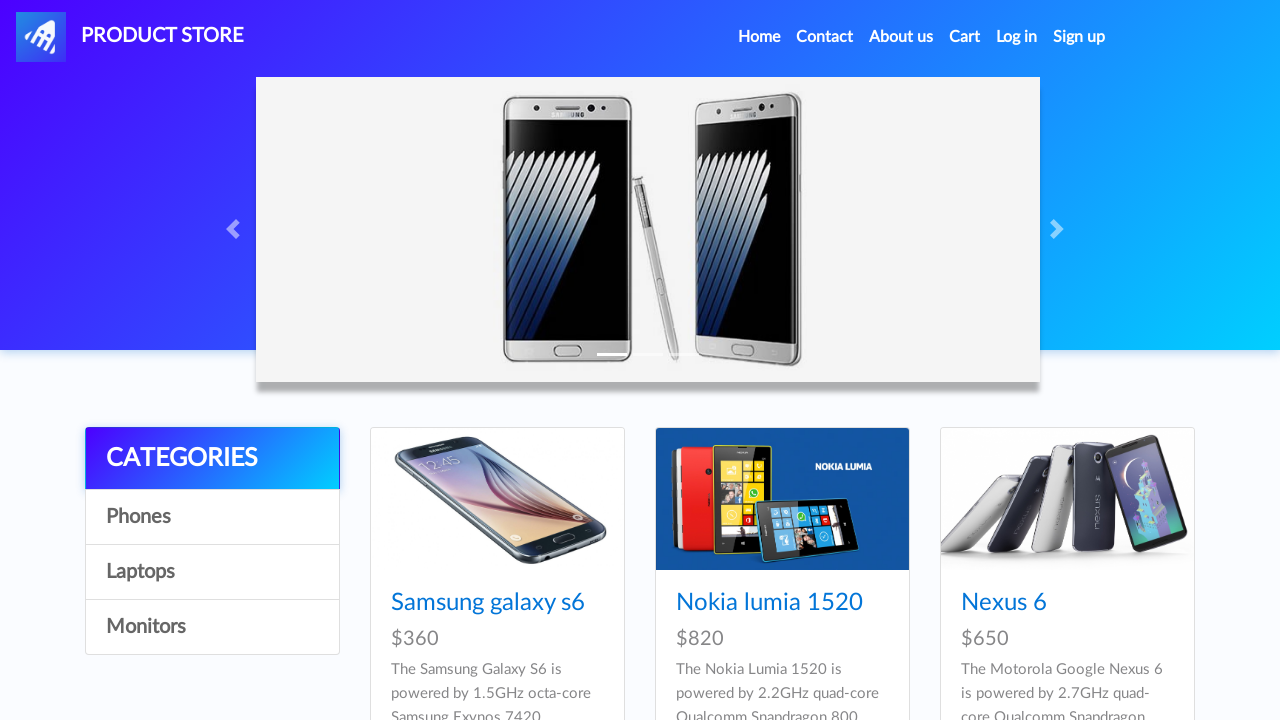

Verified that 9 products are displayed on the page
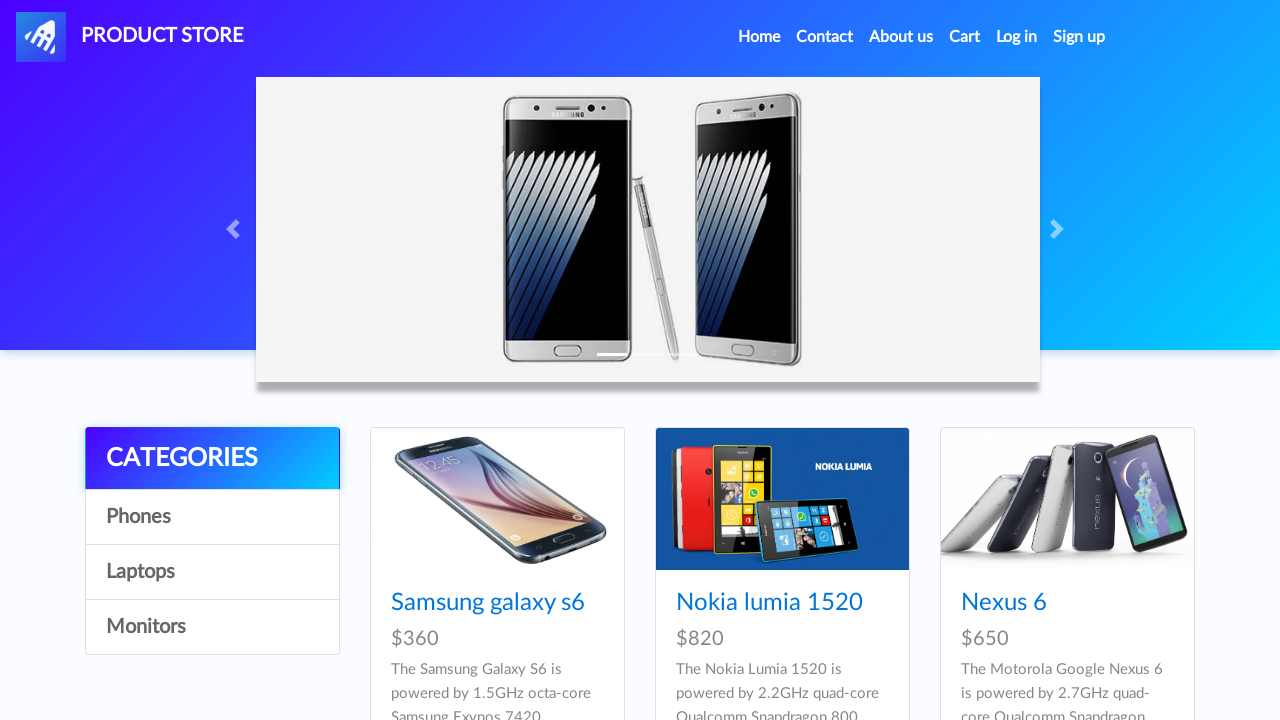

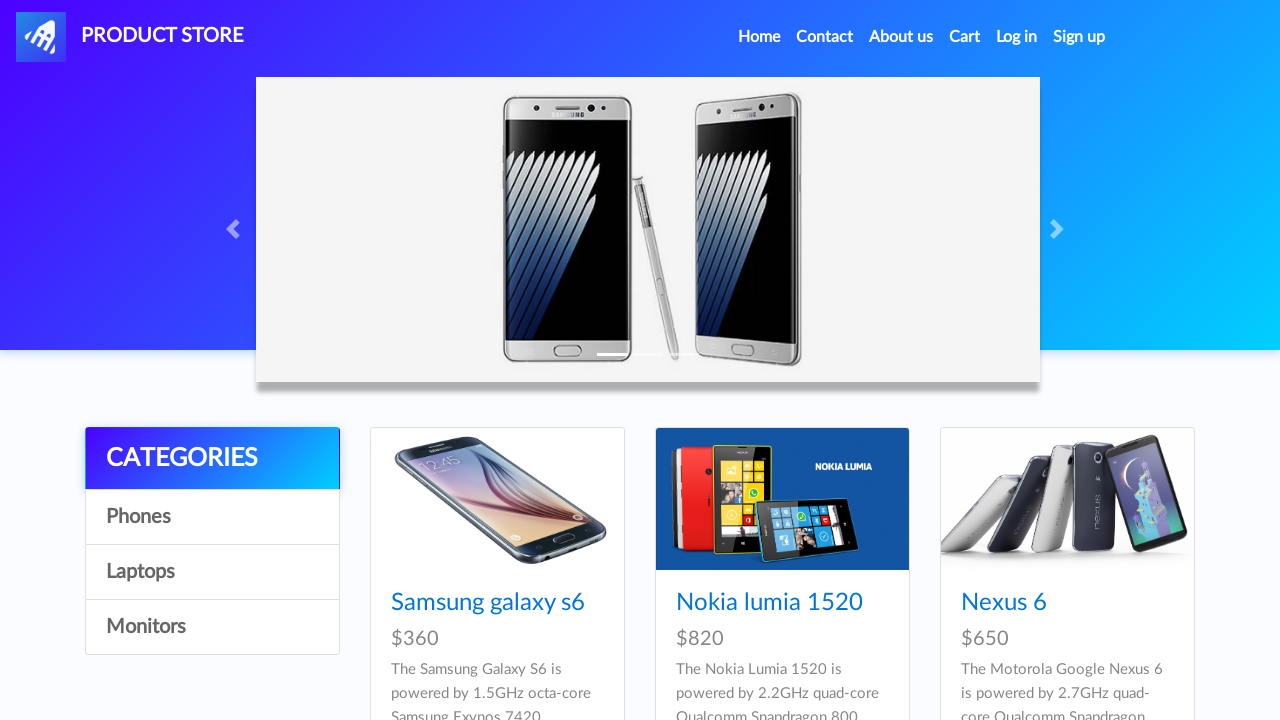